Switches to an iframe, verifies text content inside it, then switches back to main content

Starting URL: https://demoqa.com/frames

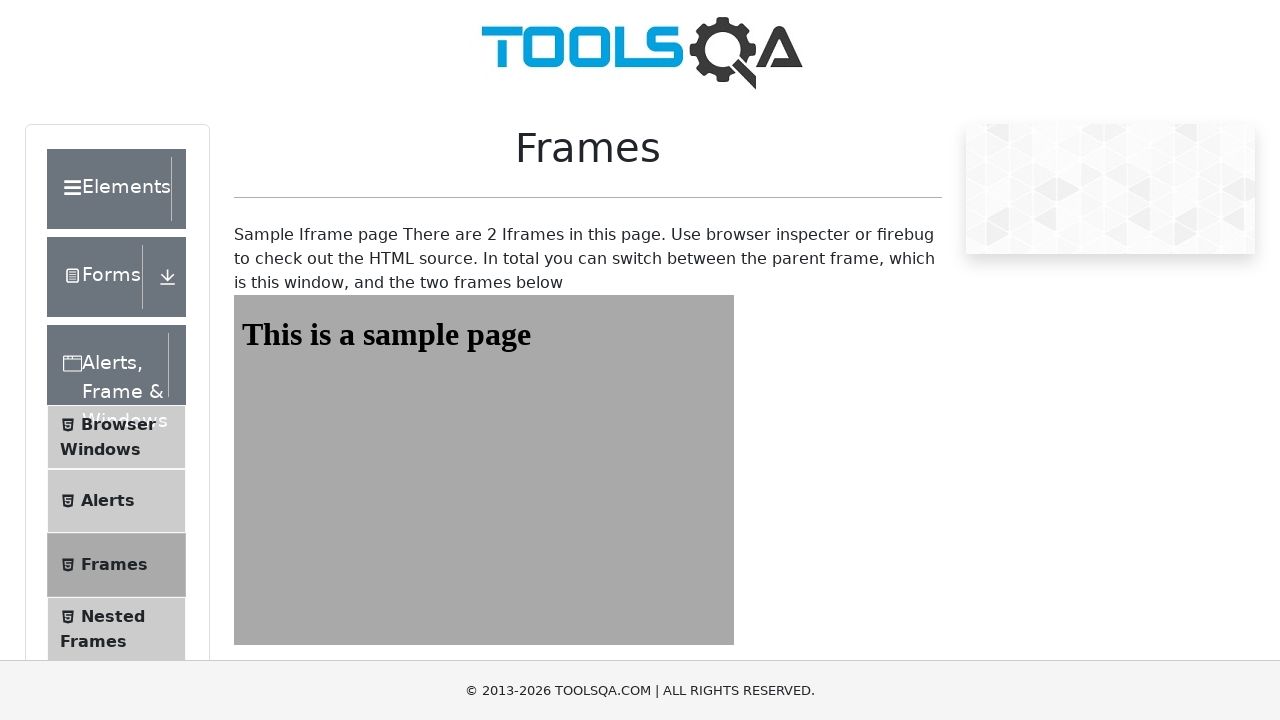

Navigated to https://demoqa.com/frames
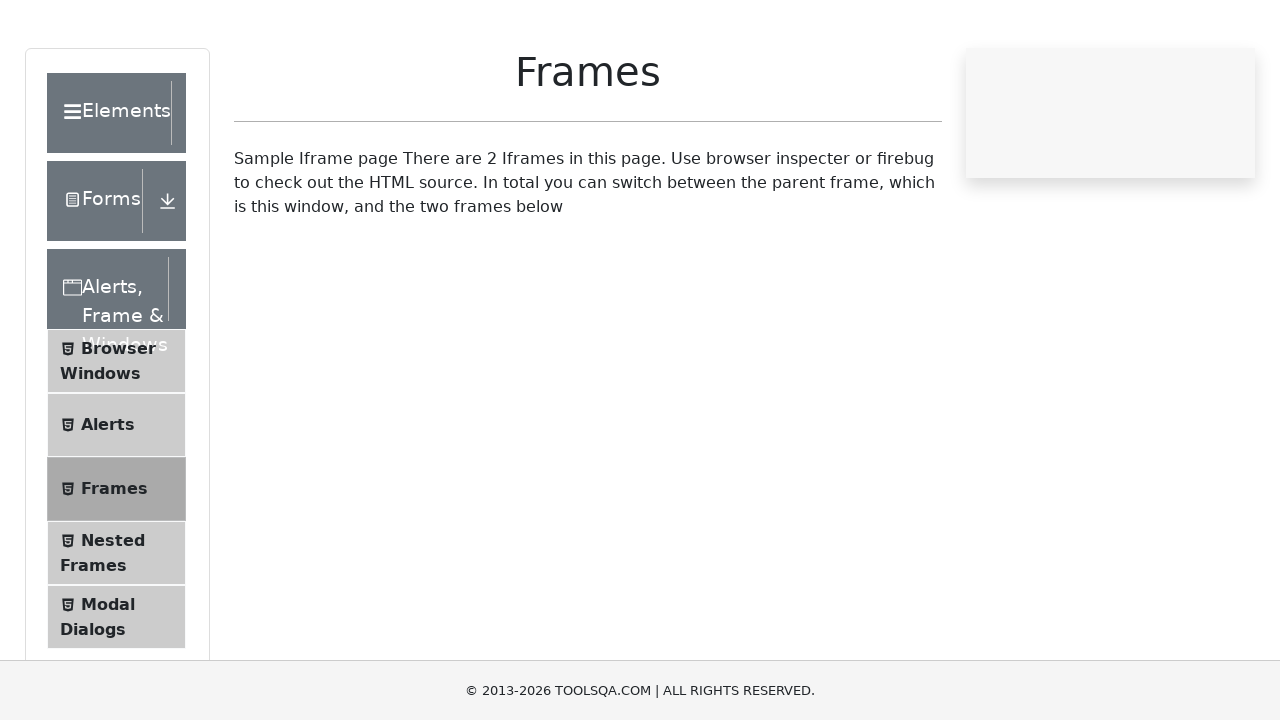

Switched to iframe with name 'frame1'
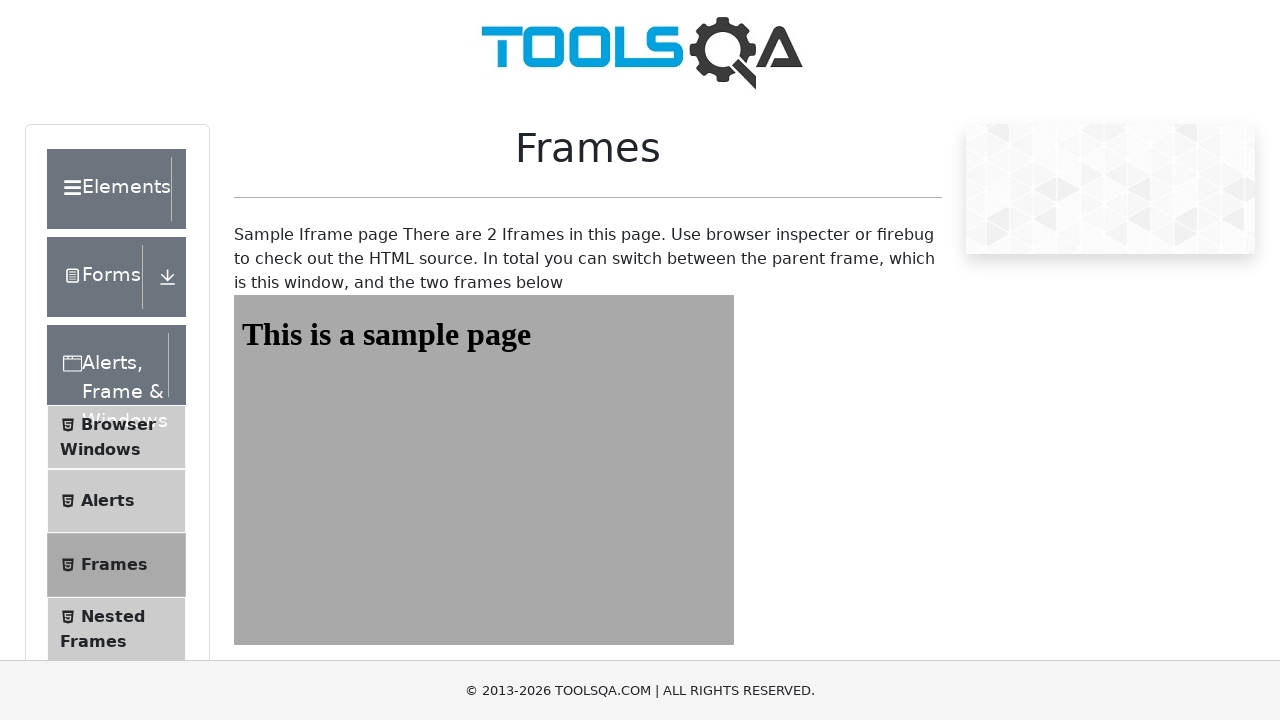

Retrieved text content from #sampleHeading element in iframe
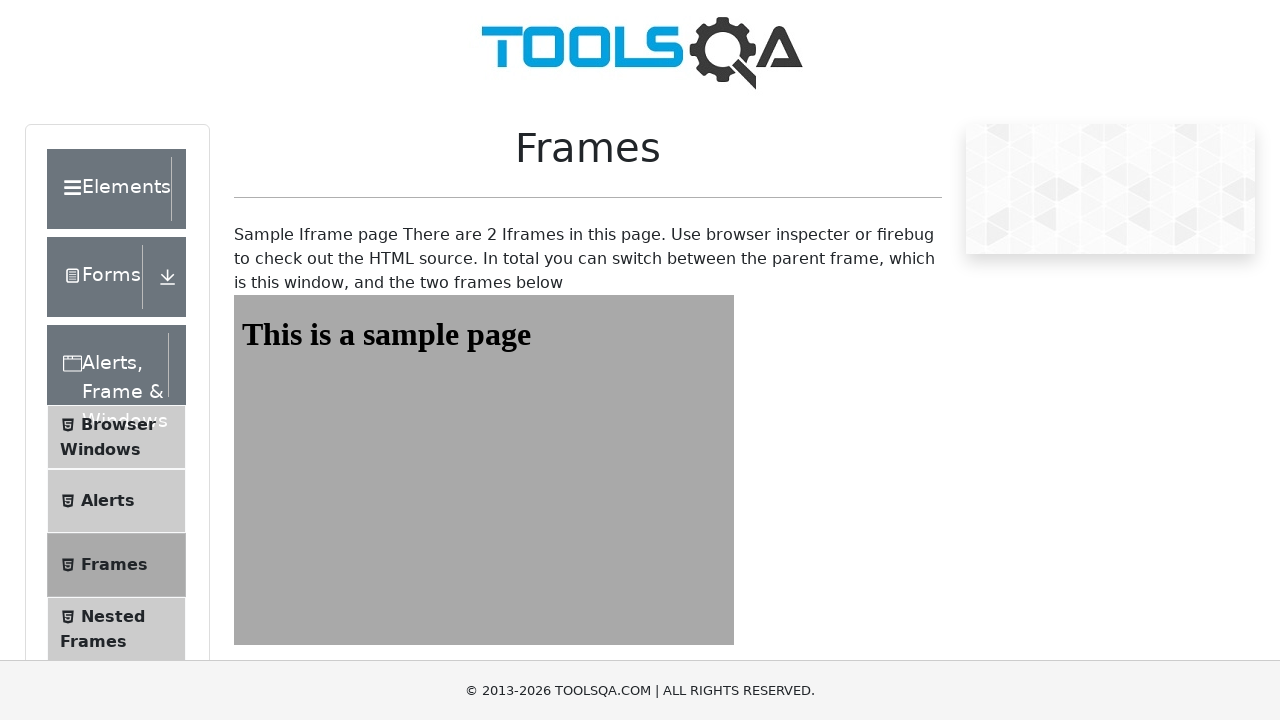

Printed text content
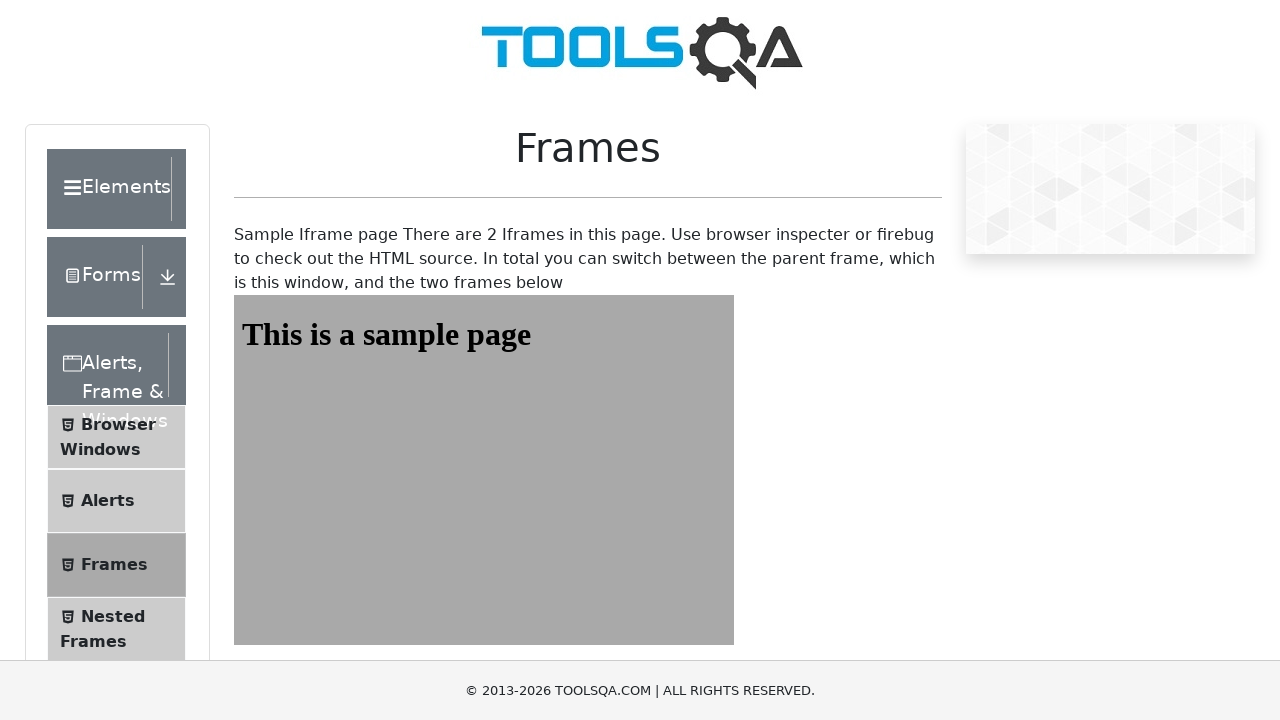

Verified that 'This is a sample page' is present in iframe text
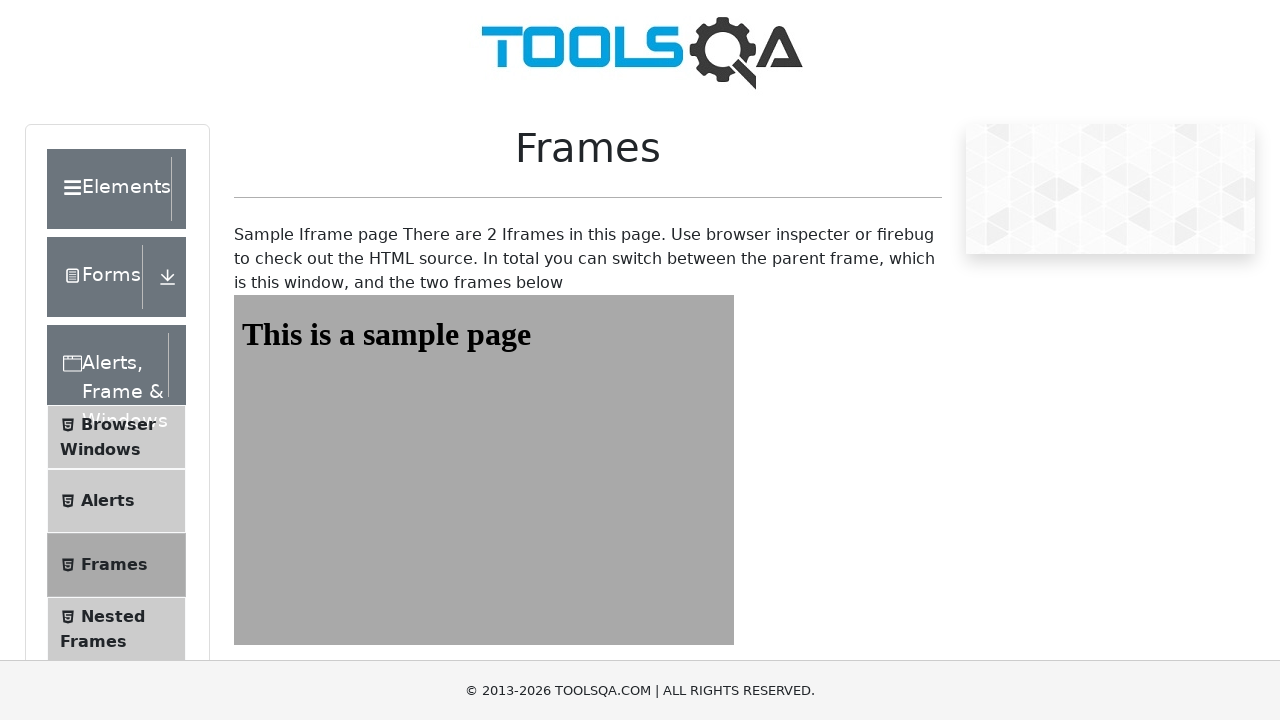

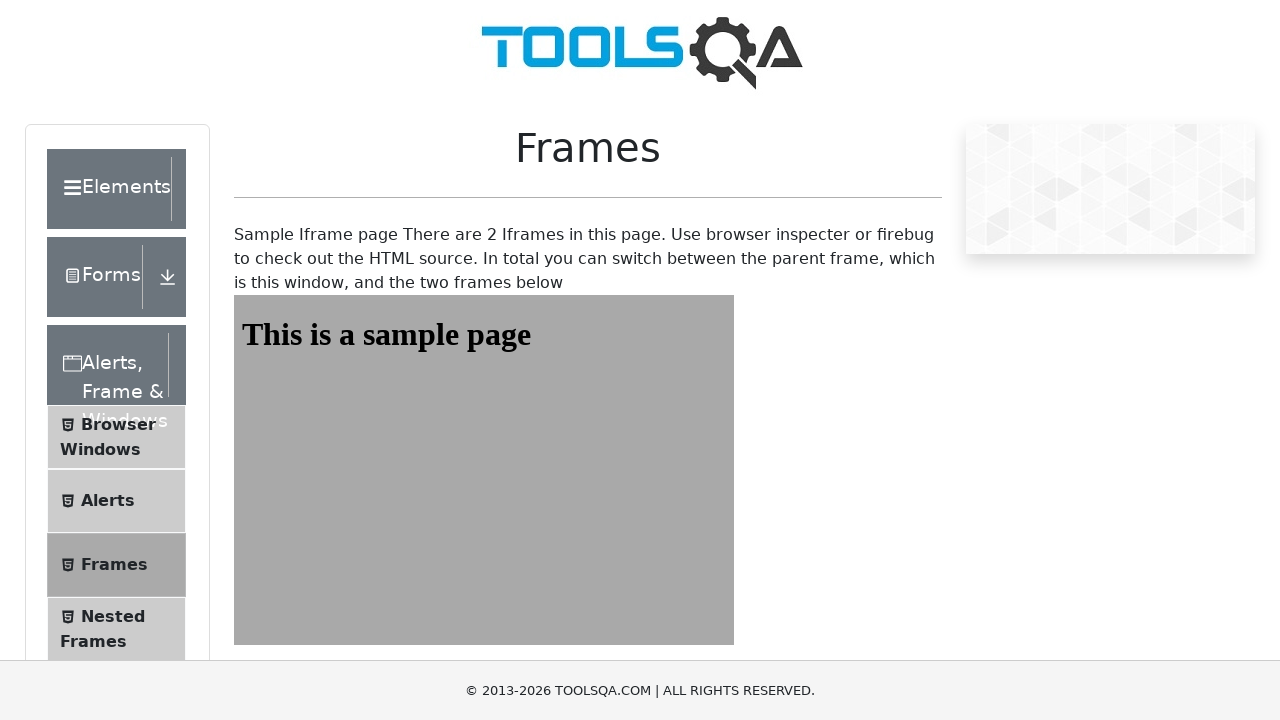